Tests double-click, right-click, and dynamic click button interactions on the buttons page, verifying that appropriate messages appear after each action.

Starting URL: https://demoqa.com/buttons

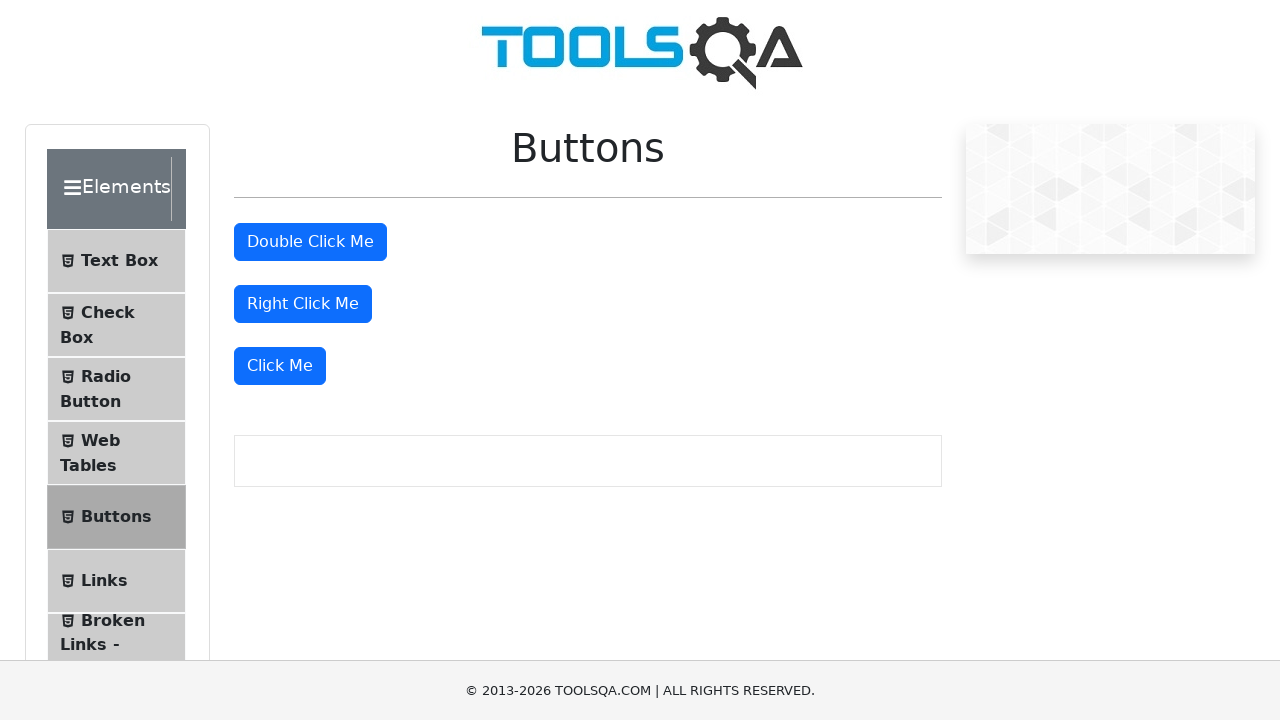

Double-clicked the double-click button at (310, 242) on #doubleClickBtn
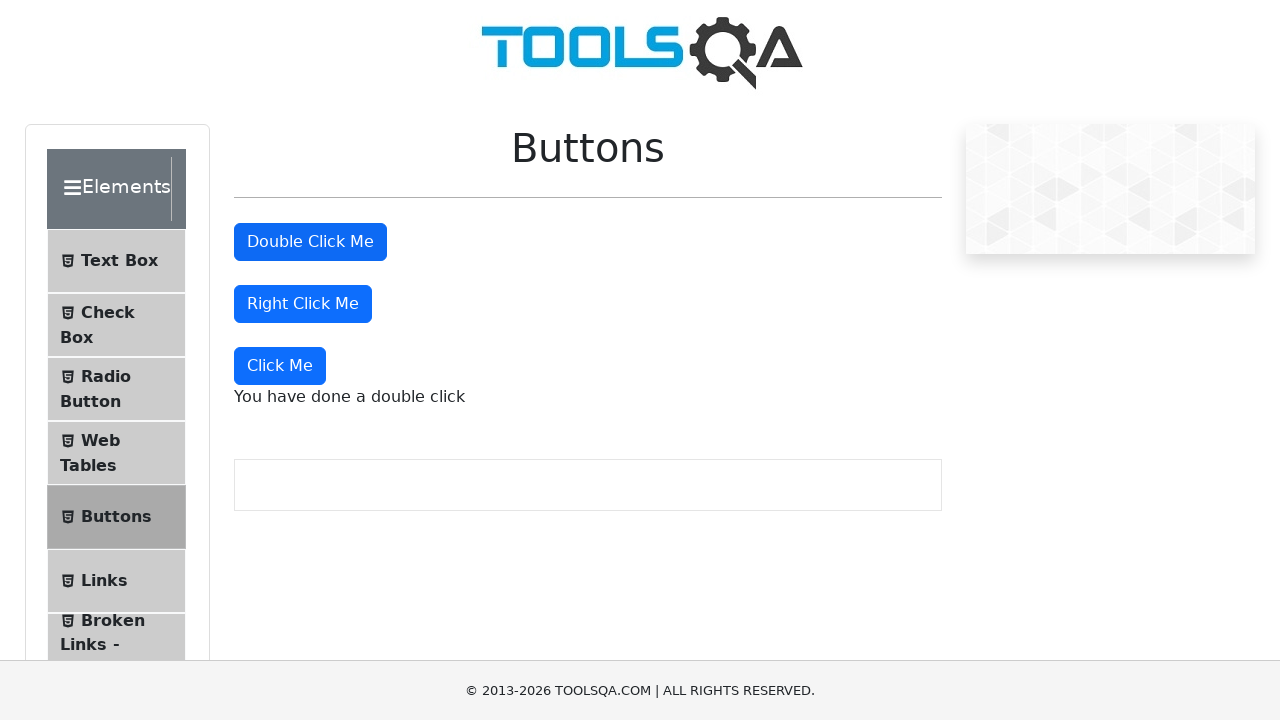

Double-click message element loaded
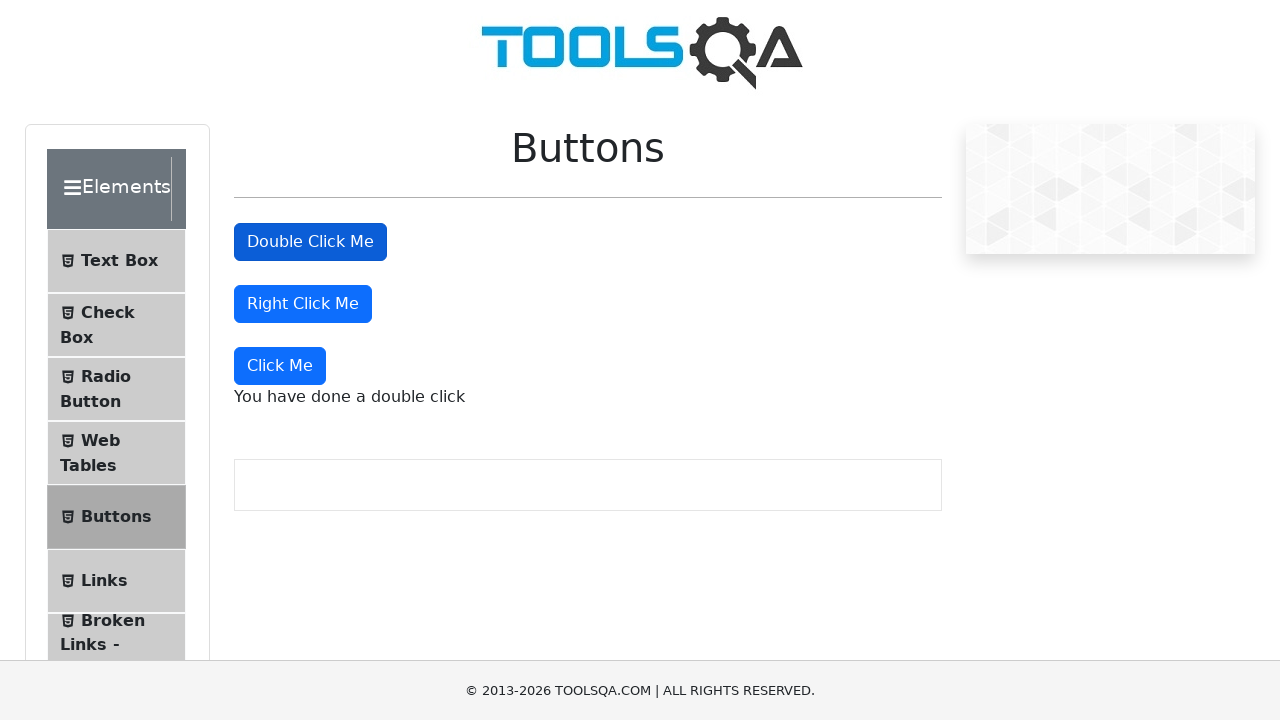

Verified that 'You have done a double click' message appears
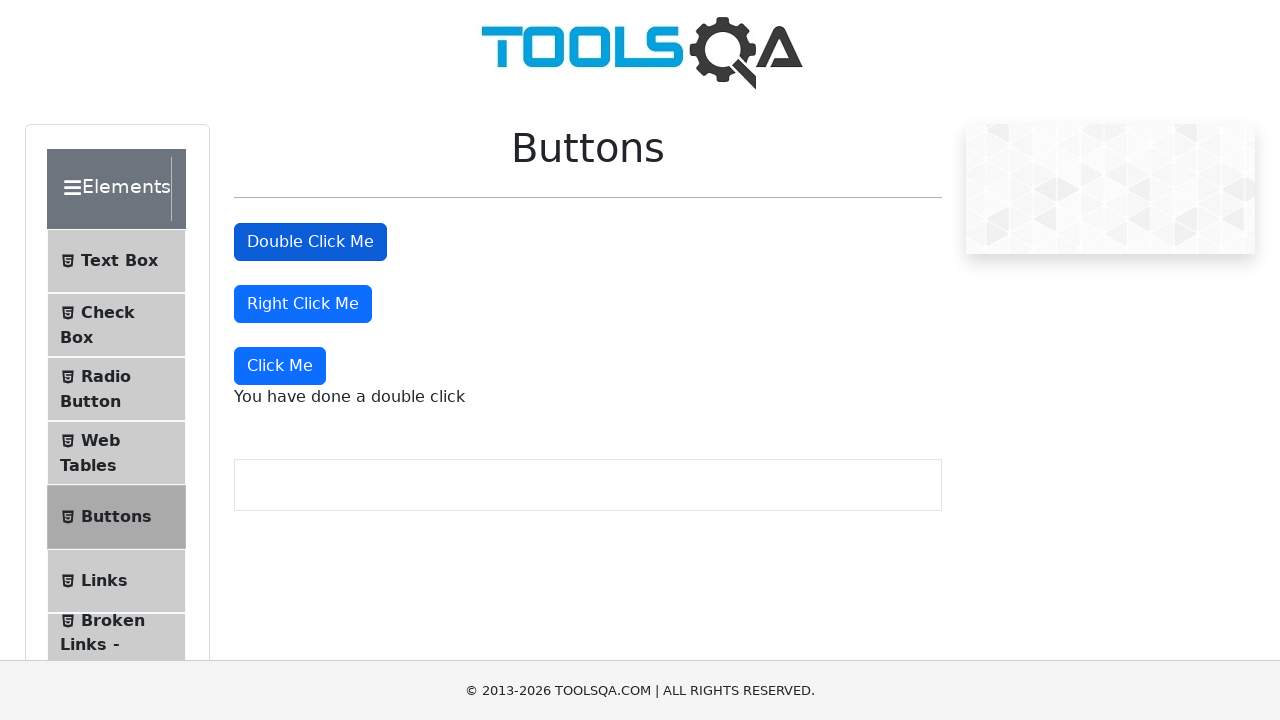

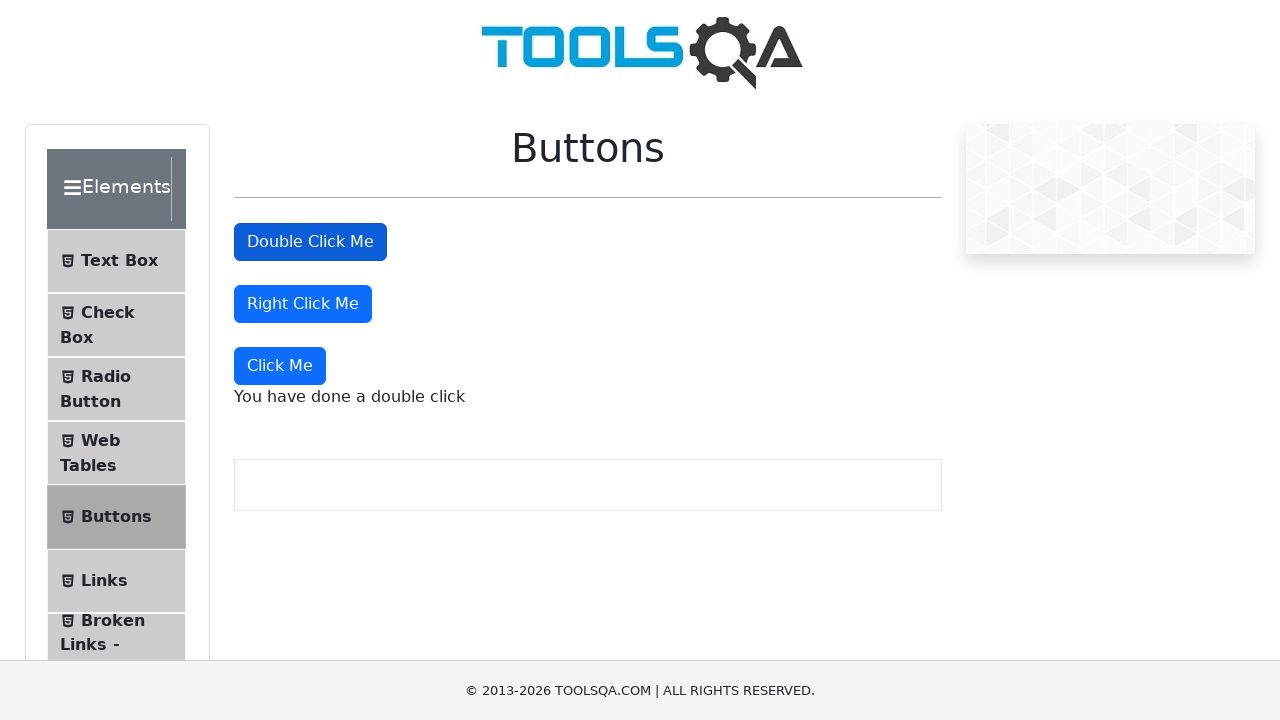